Performance test that repeatedly navigates between a blank page and Sberbank's online banking homepage to measure browser efficiency

Starting URL: https://online.sberbank.ru

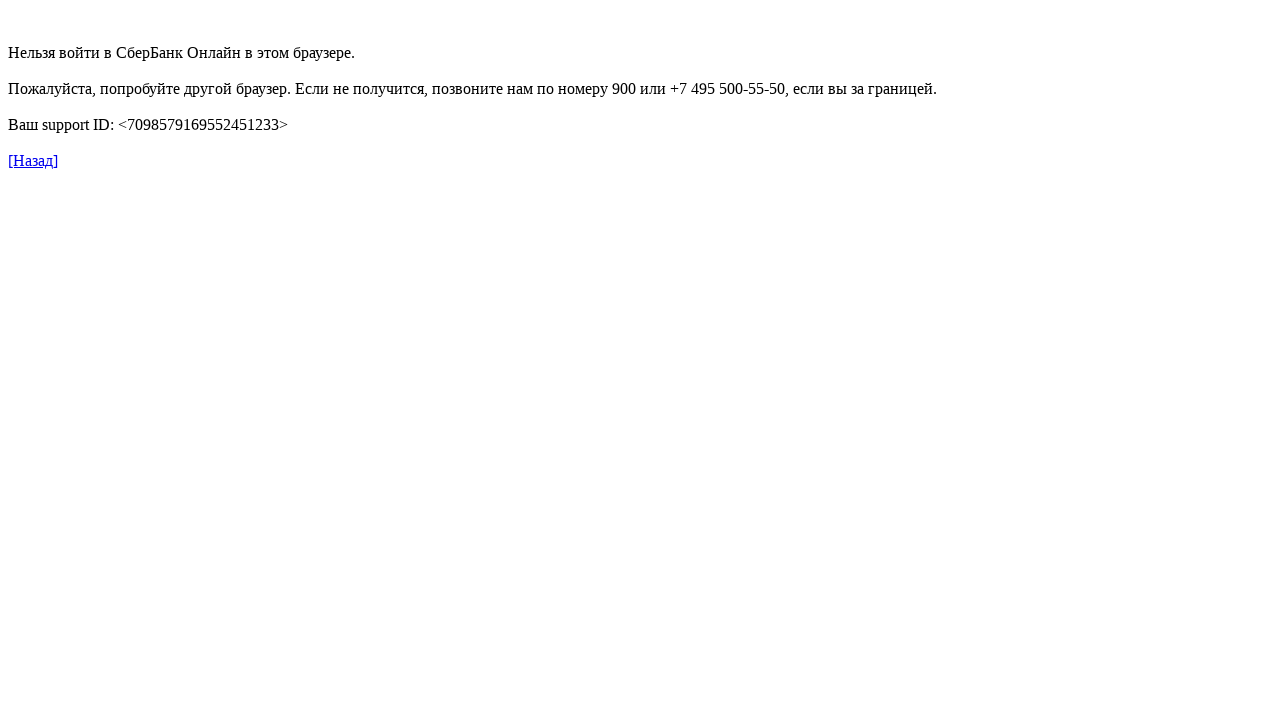

Navigated to blank page
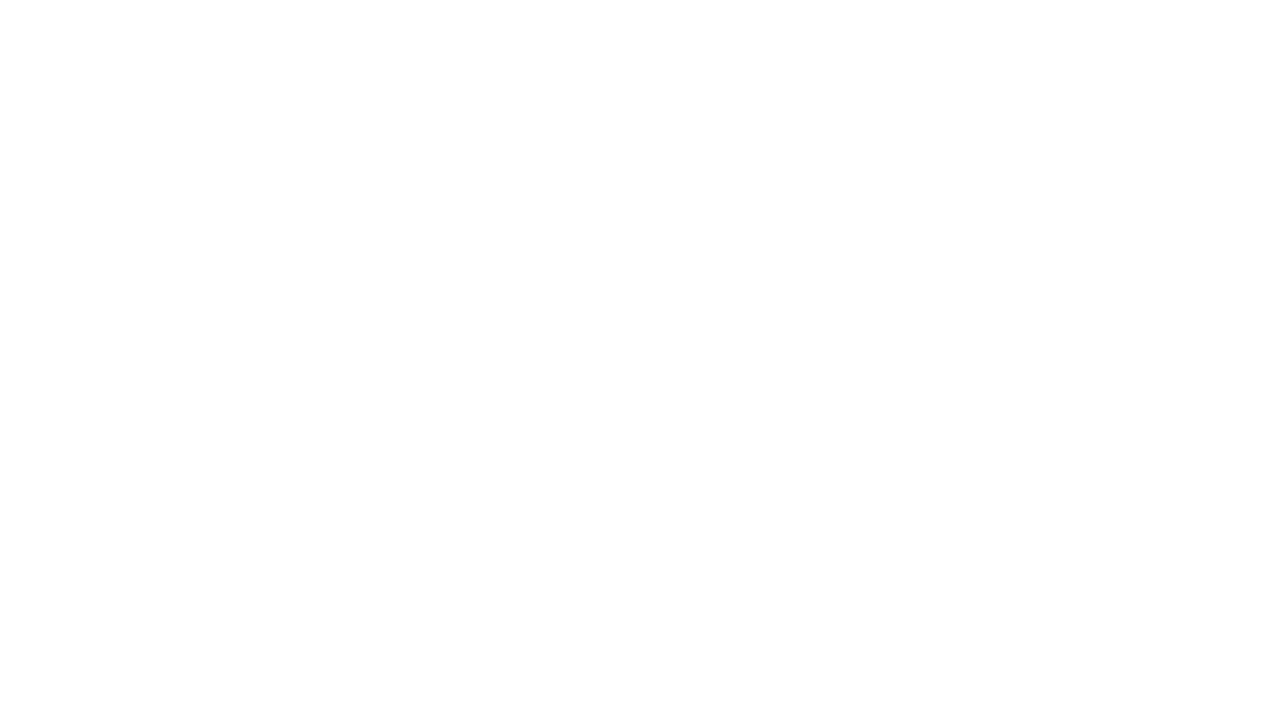

Waited 1 second on blank page
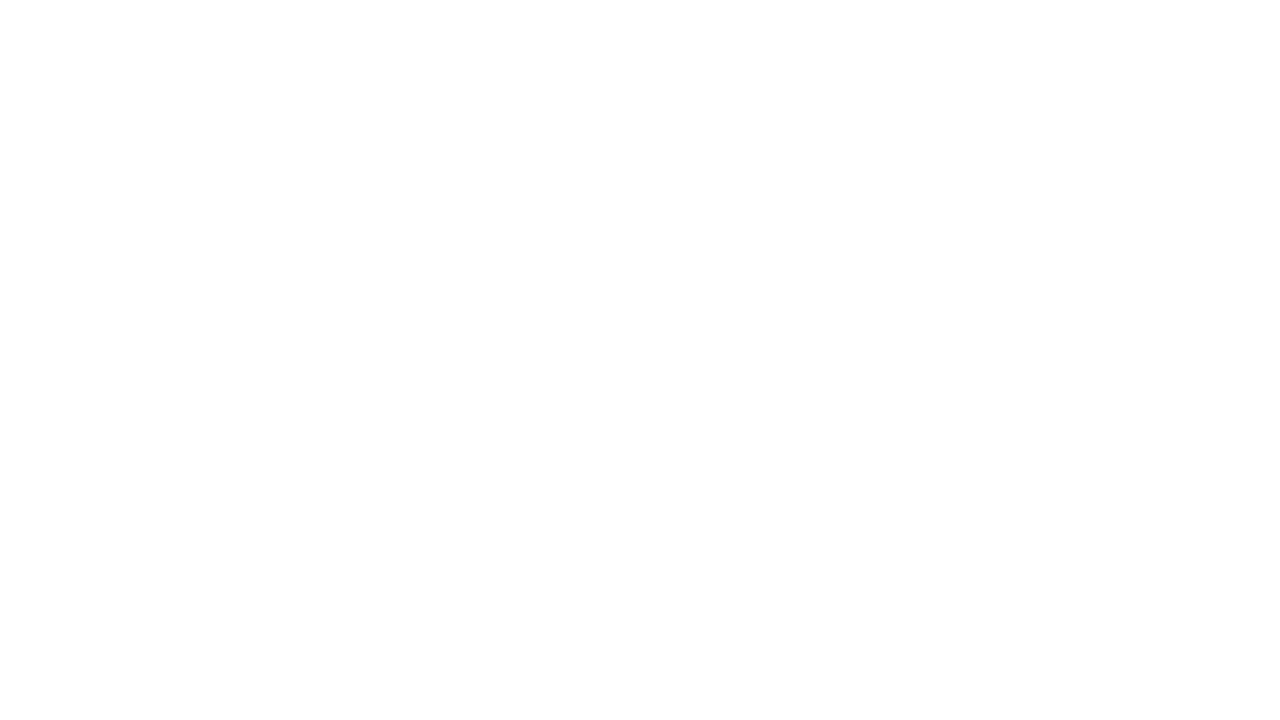

Navigated to Sberbank online banking homepage
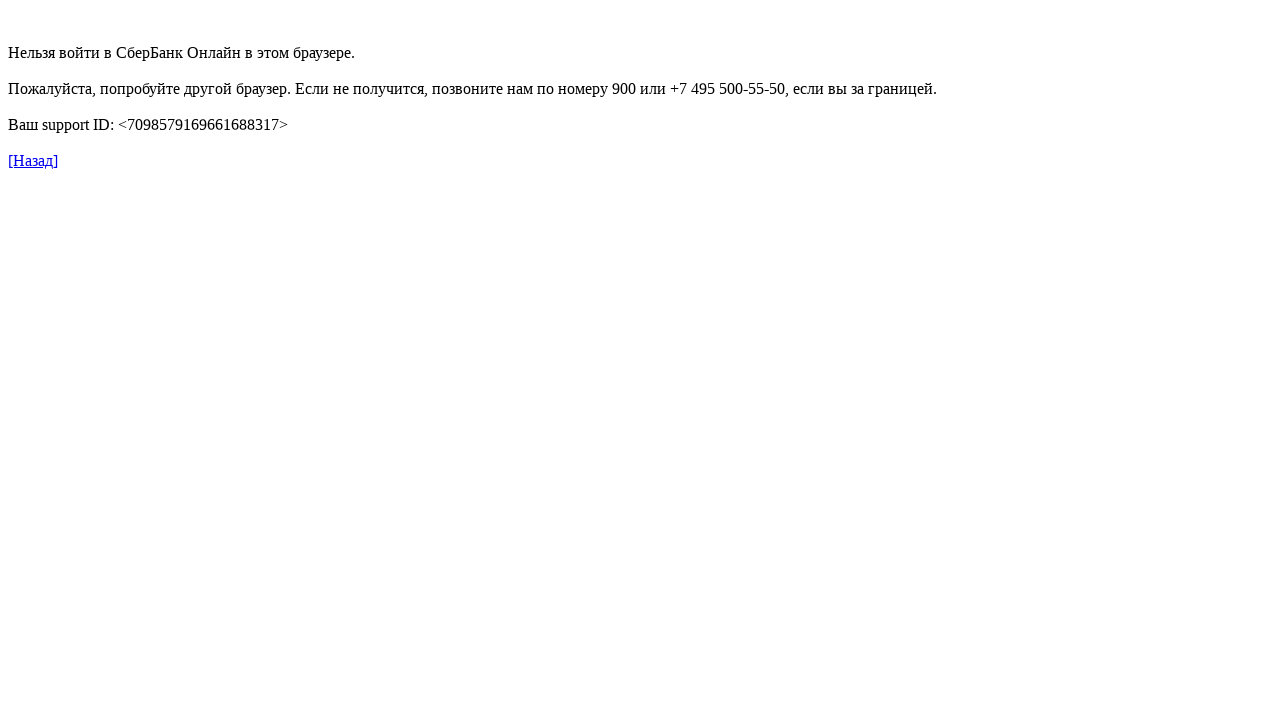

Waited 1 second on Sberbank homepage
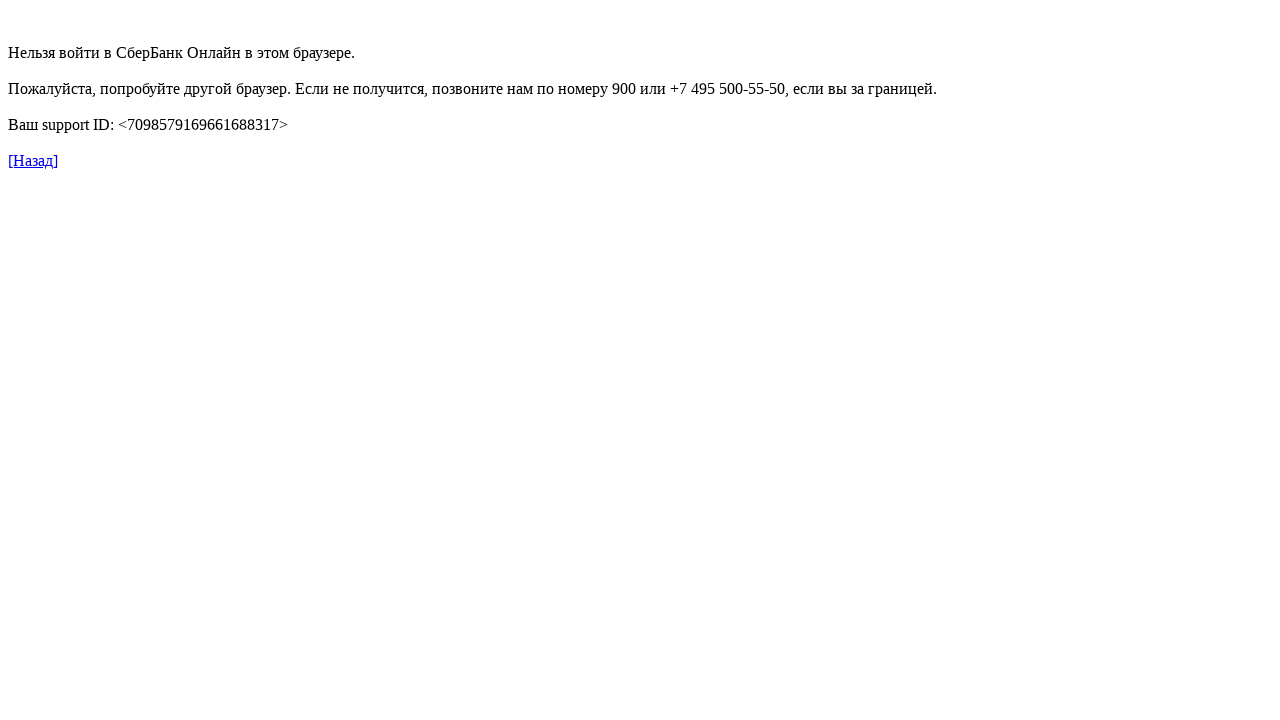

Navigated to blank page
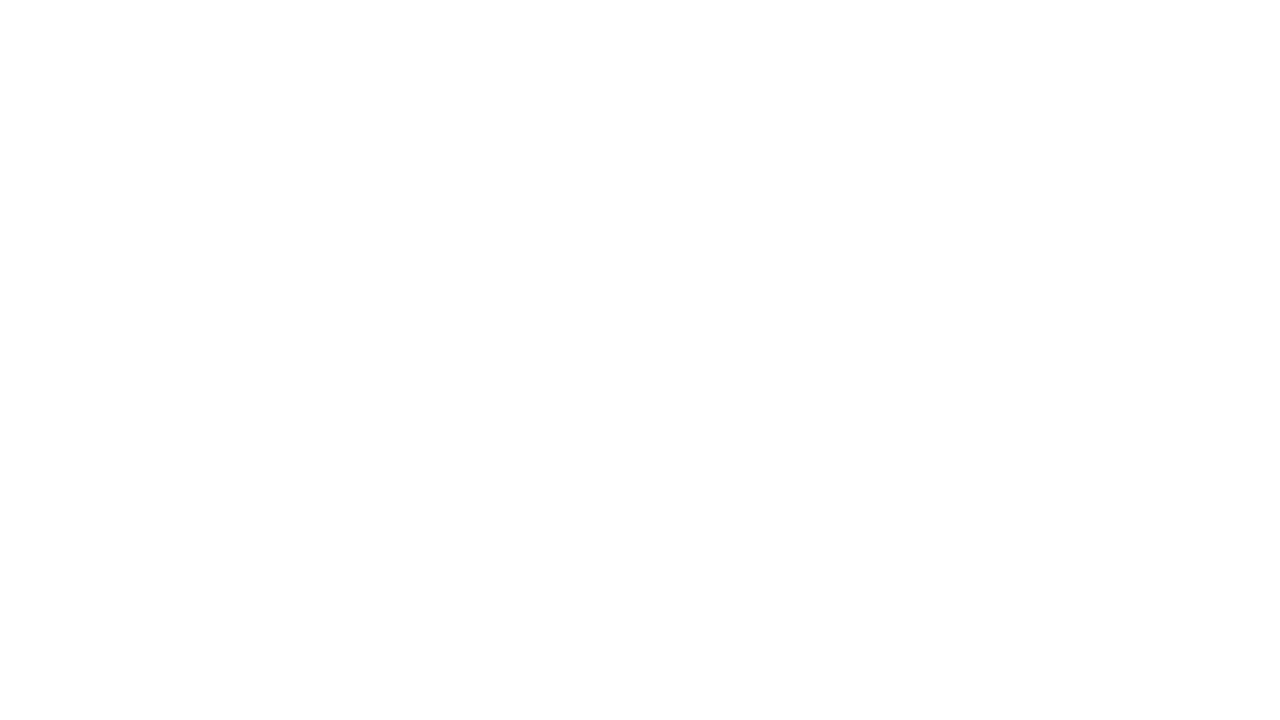

Waited 1 second on blank page
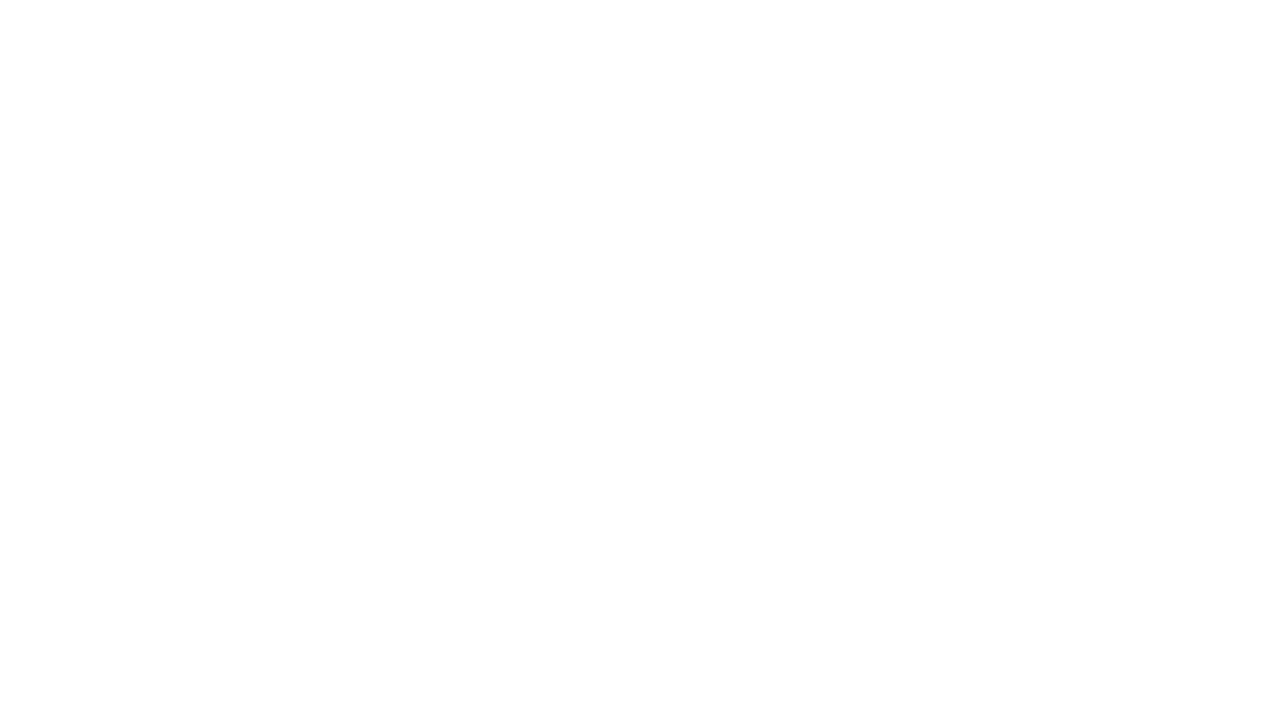

Navigated to Sberbank online banking homepage
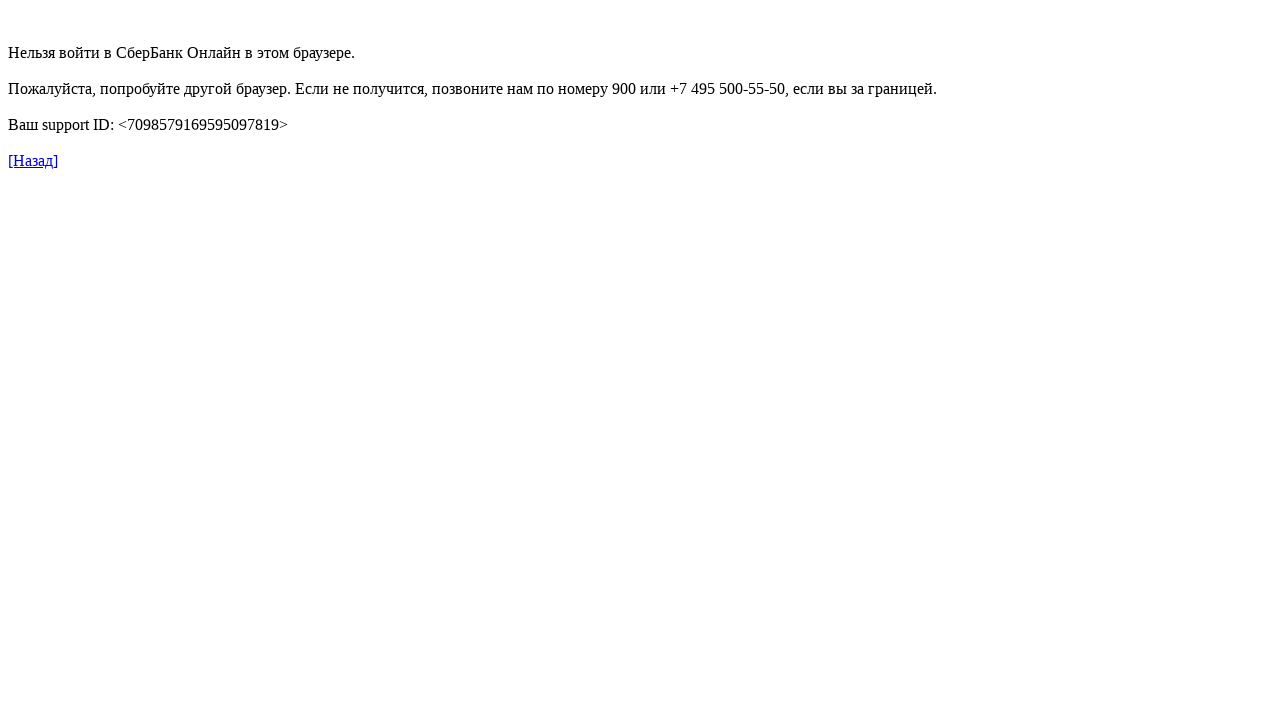

Waited 1 second on Sberbank homepage
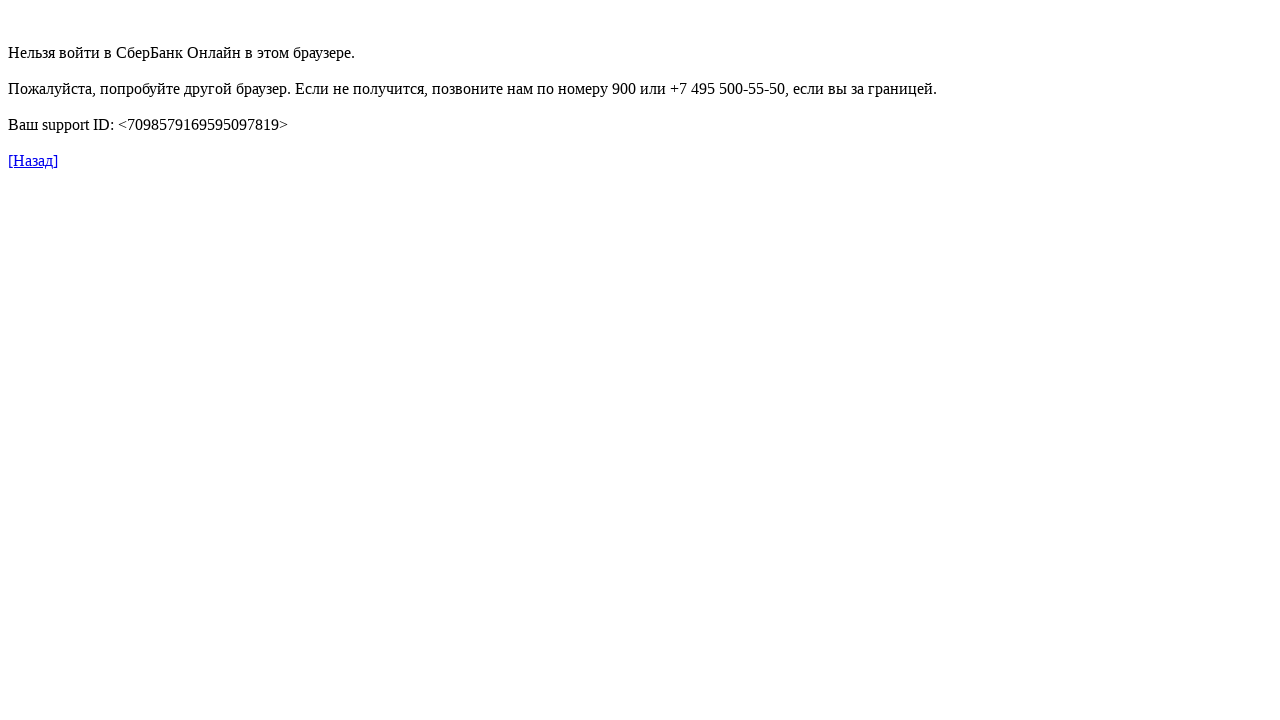

Navigated to blank page
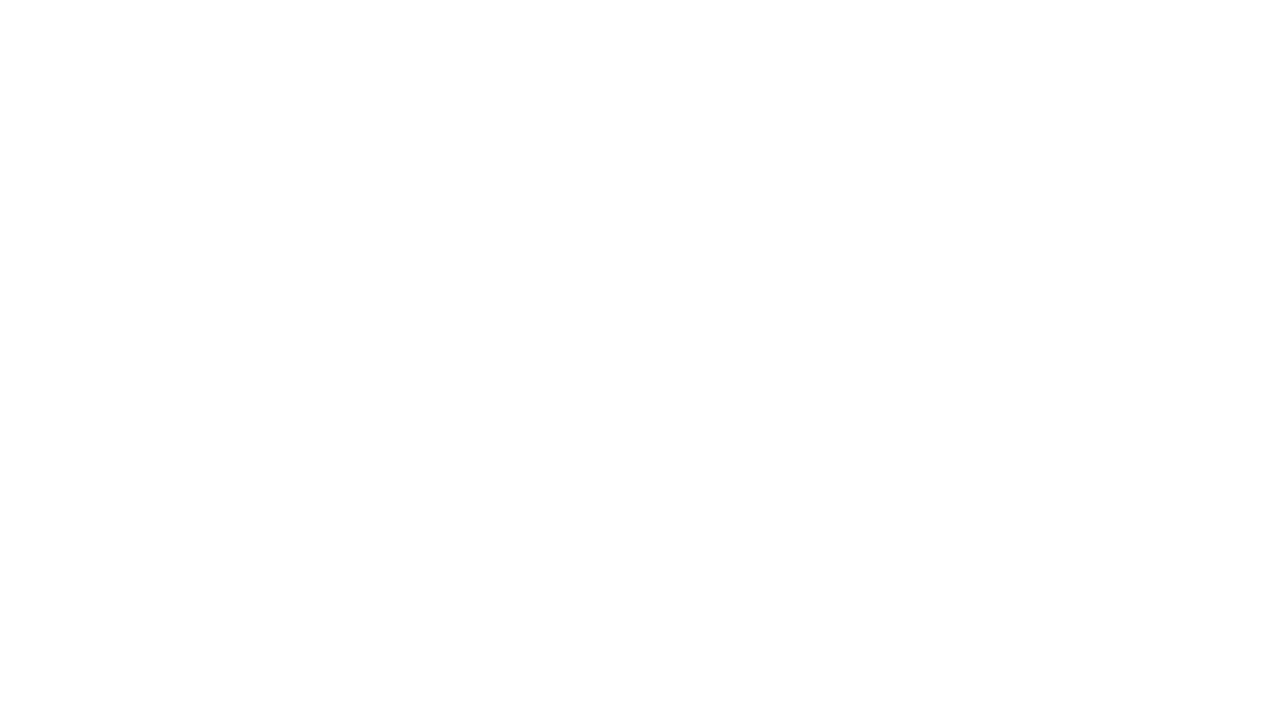

Waited 1 second on blank page
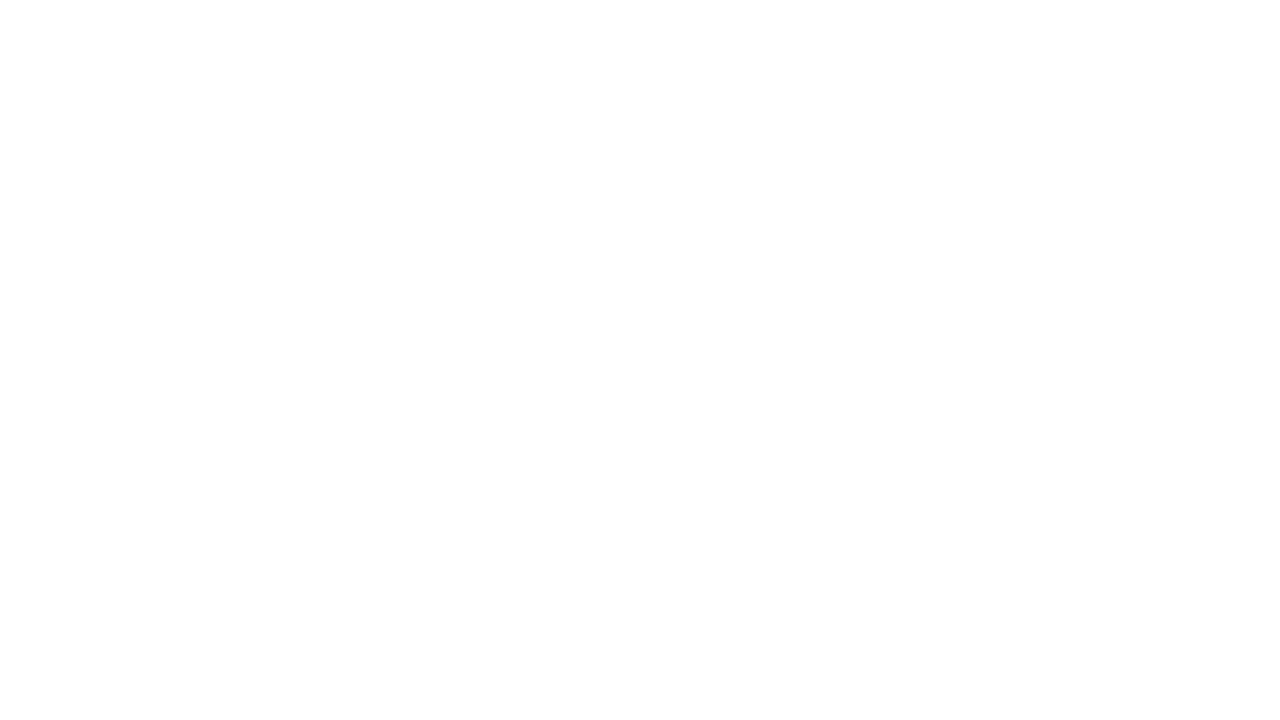

Navigated to Sberbank online banking homepage
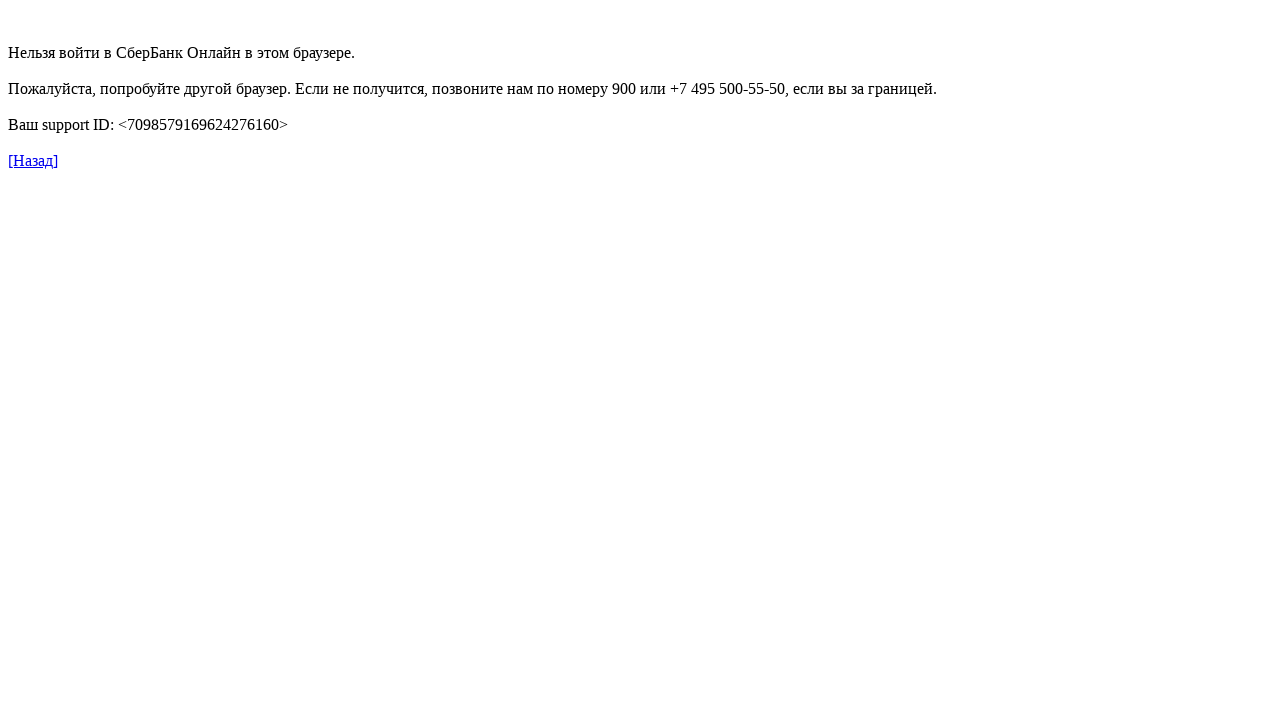

Waited 1 second on Sberbank homepage
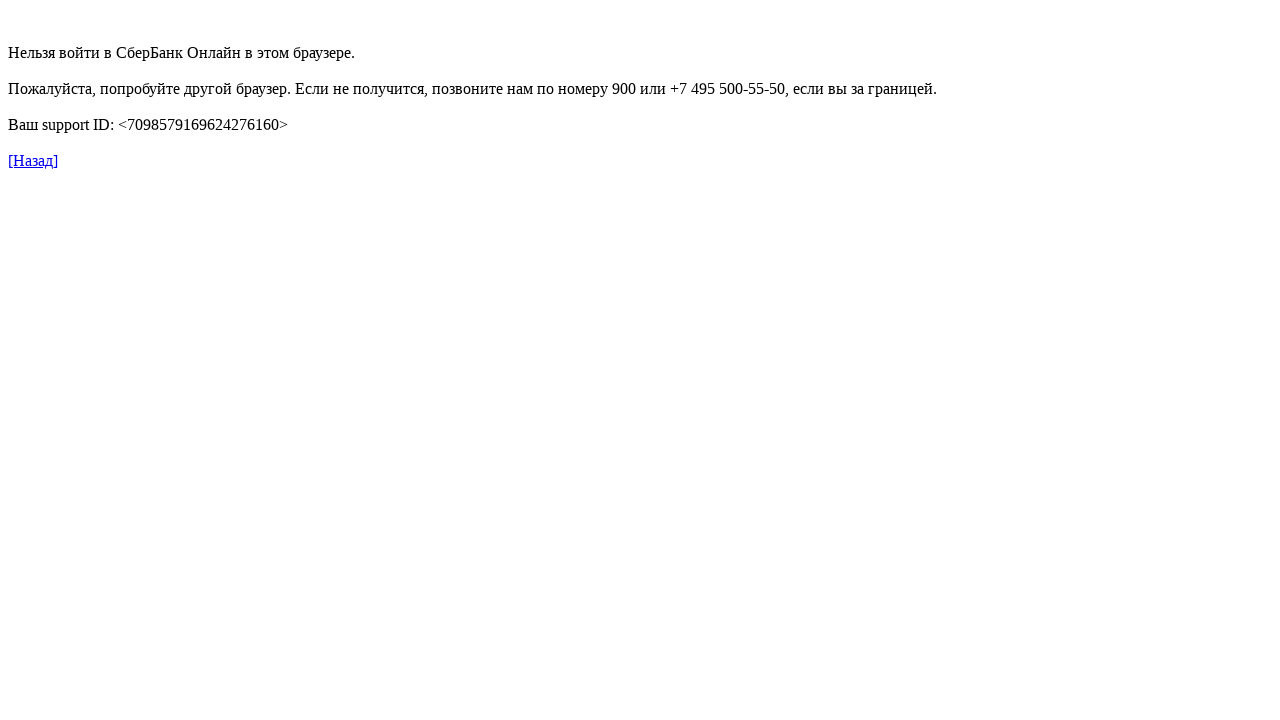

Navigated to blank page
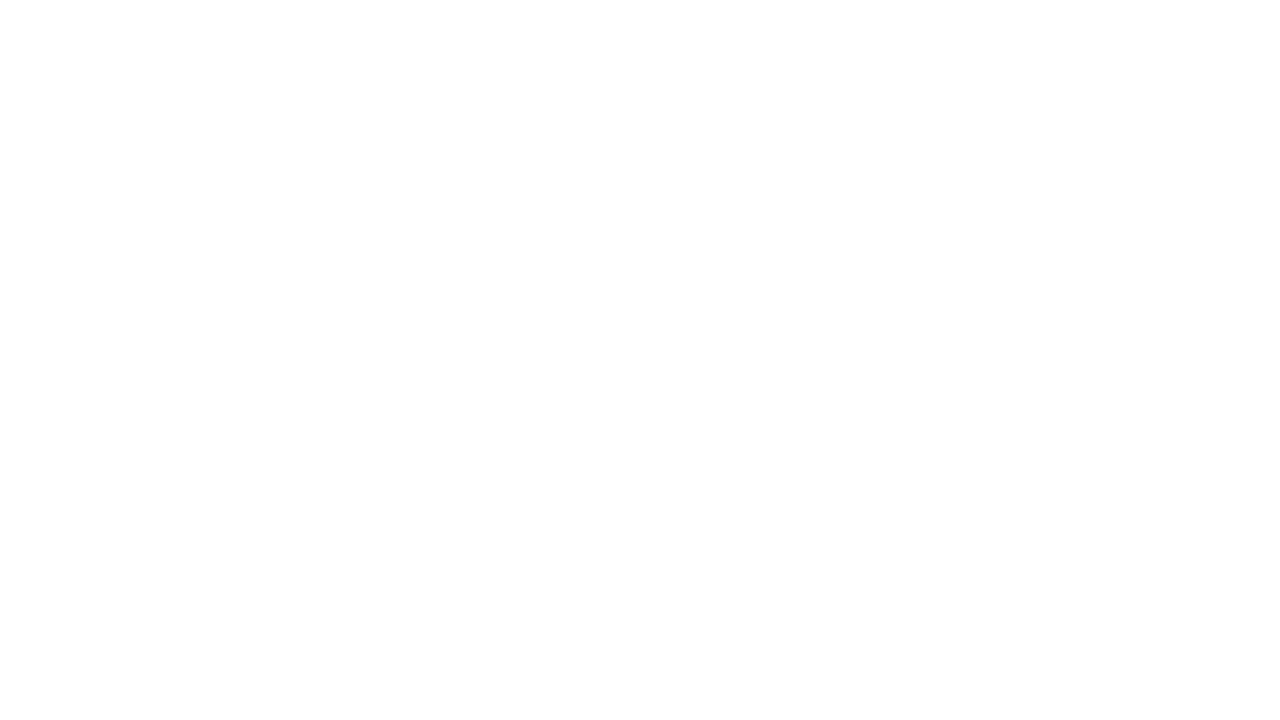

Waited 1 second on blank page
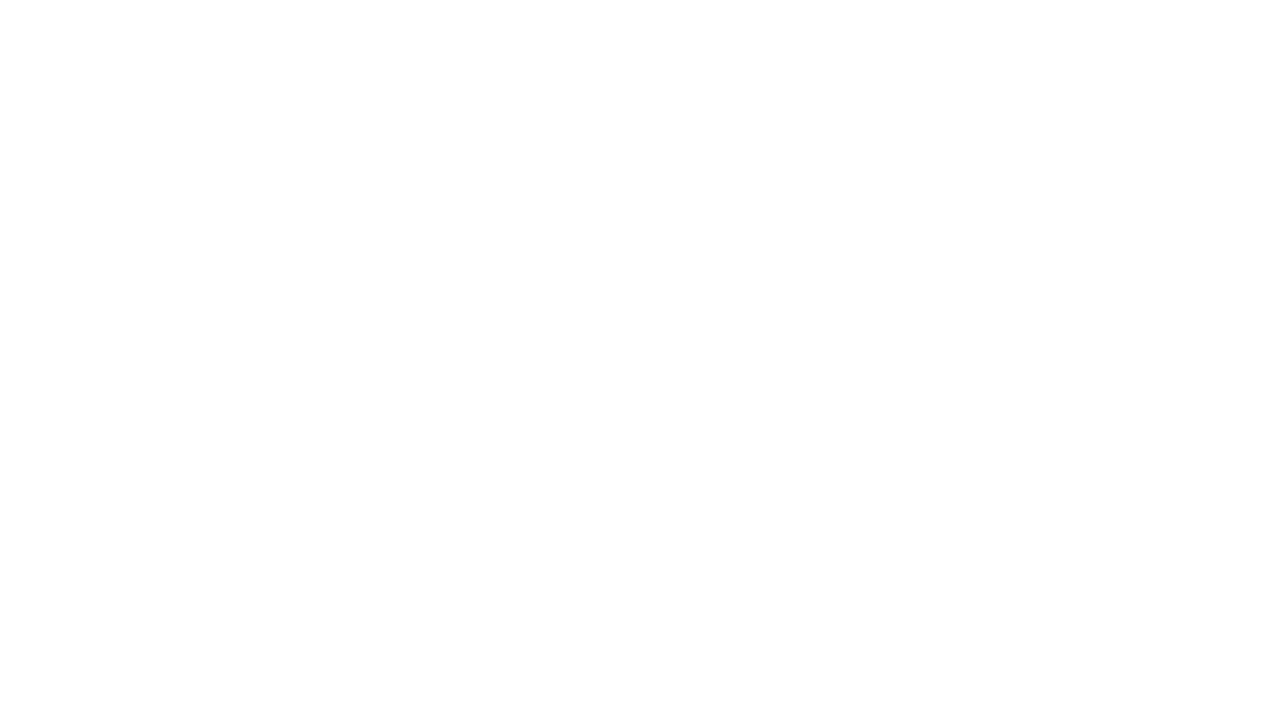

Navigated to Sberbank online banking homepage
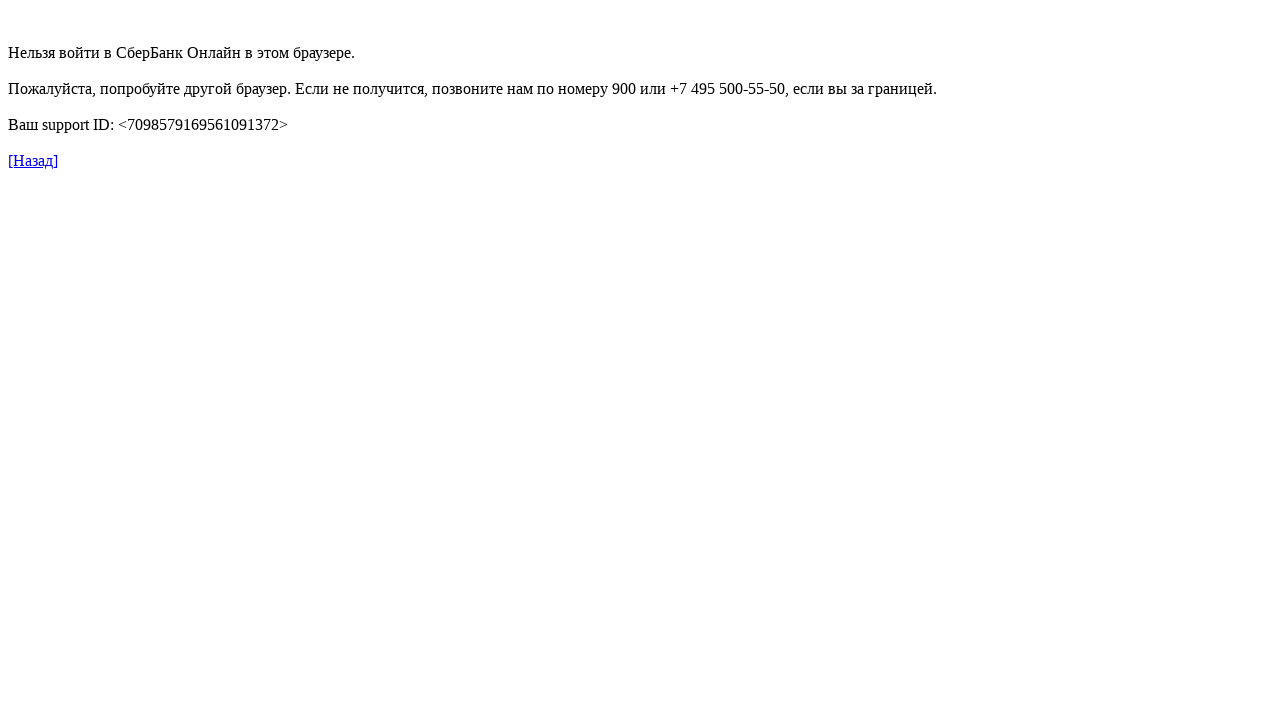

Waited 1 second on Sberbank homepage
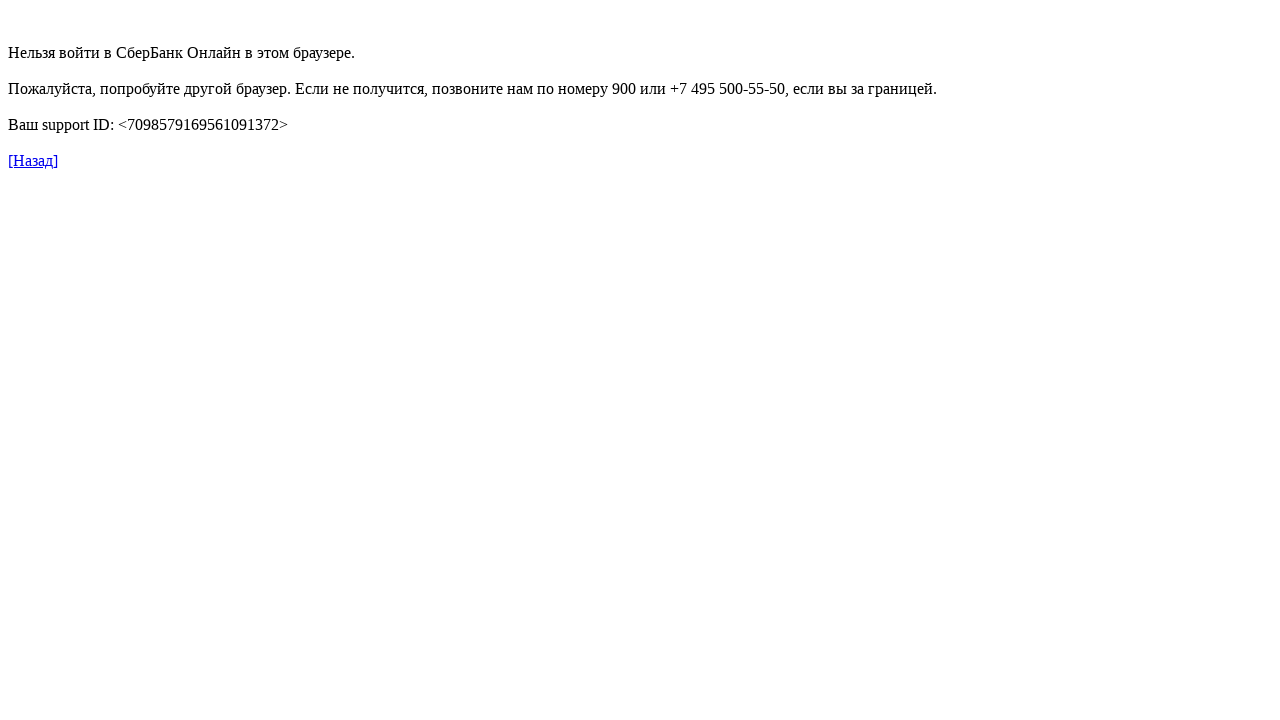

Navigated to blank page
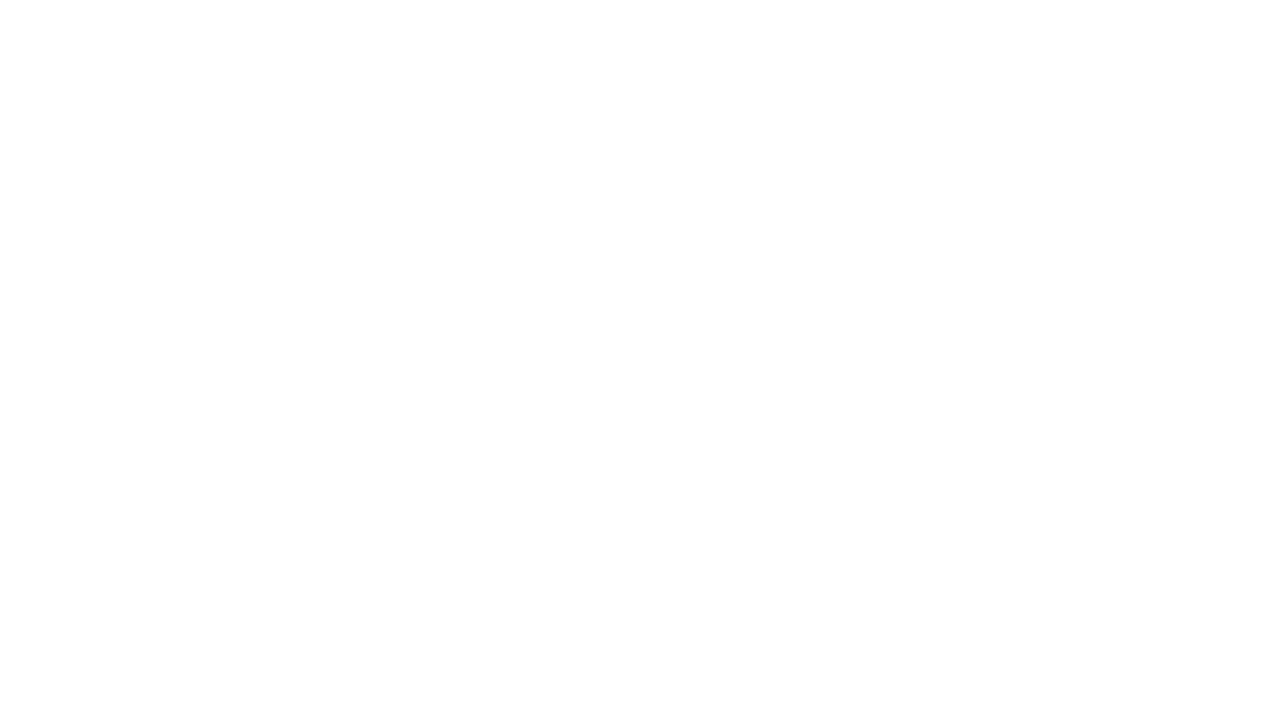

Waited 1 second on blank page
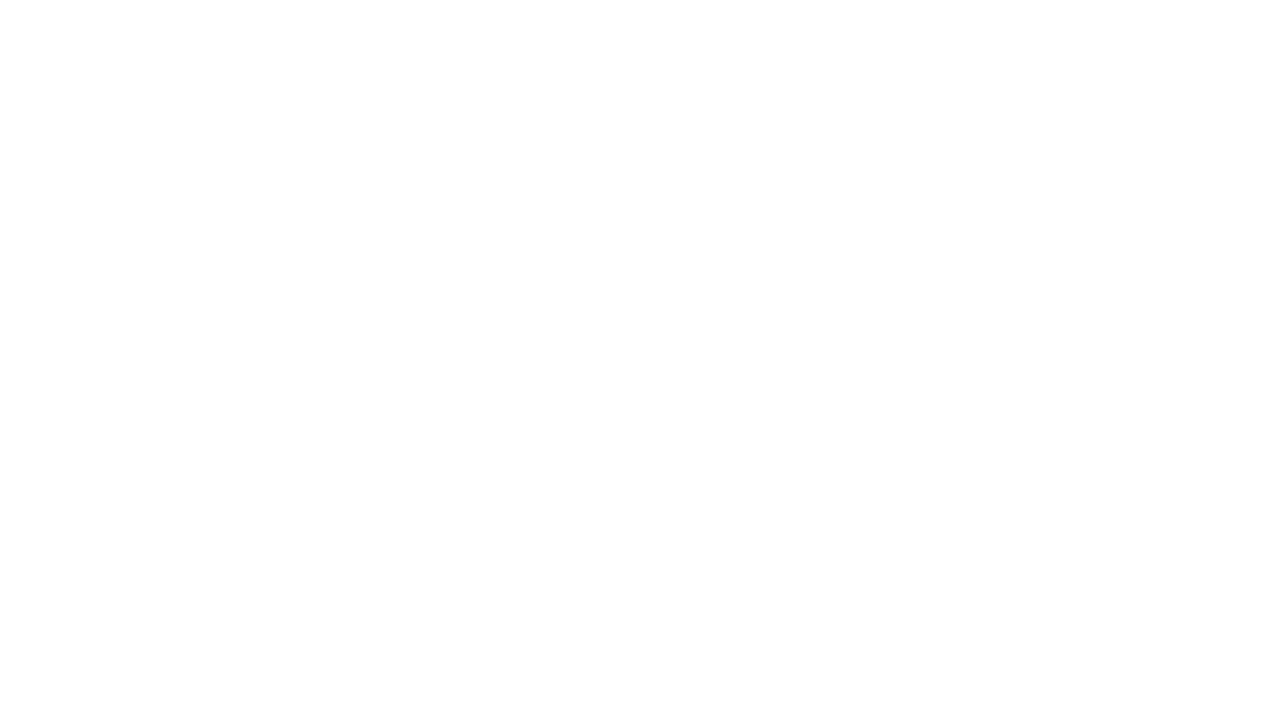

Navigated to Sberbank online banking homepage
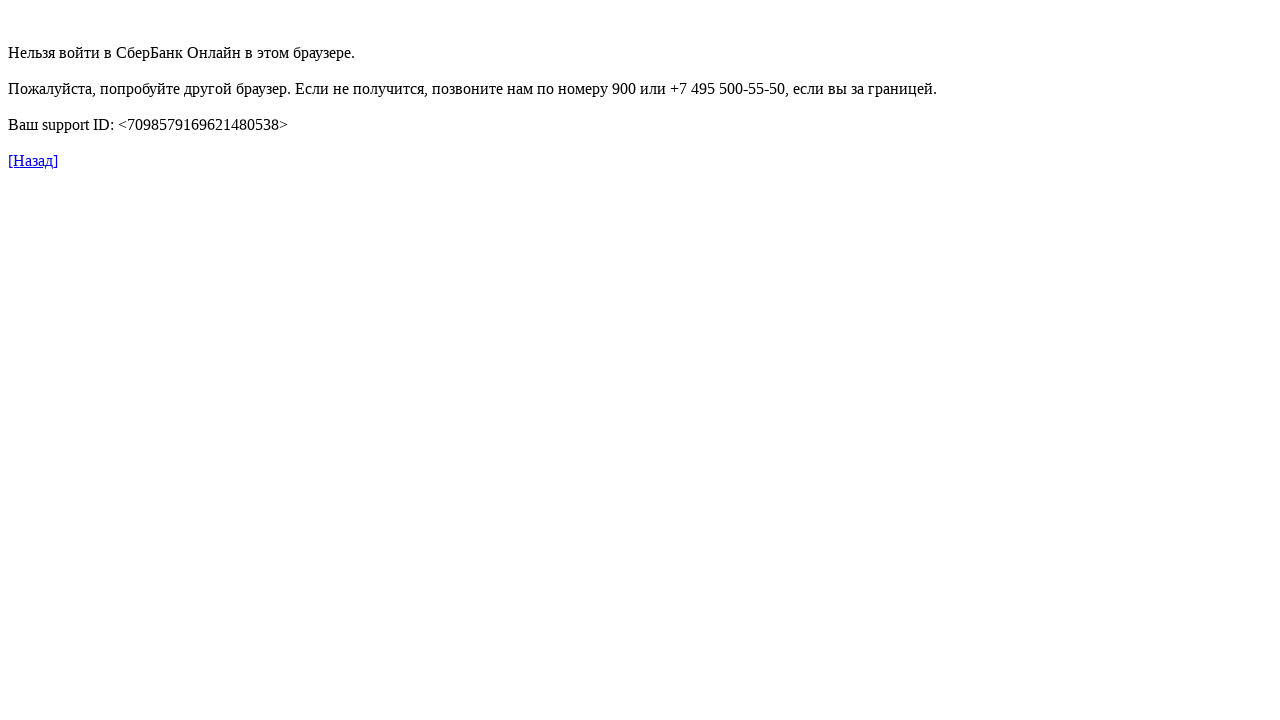

Waited 1 second on Sberbank homepage
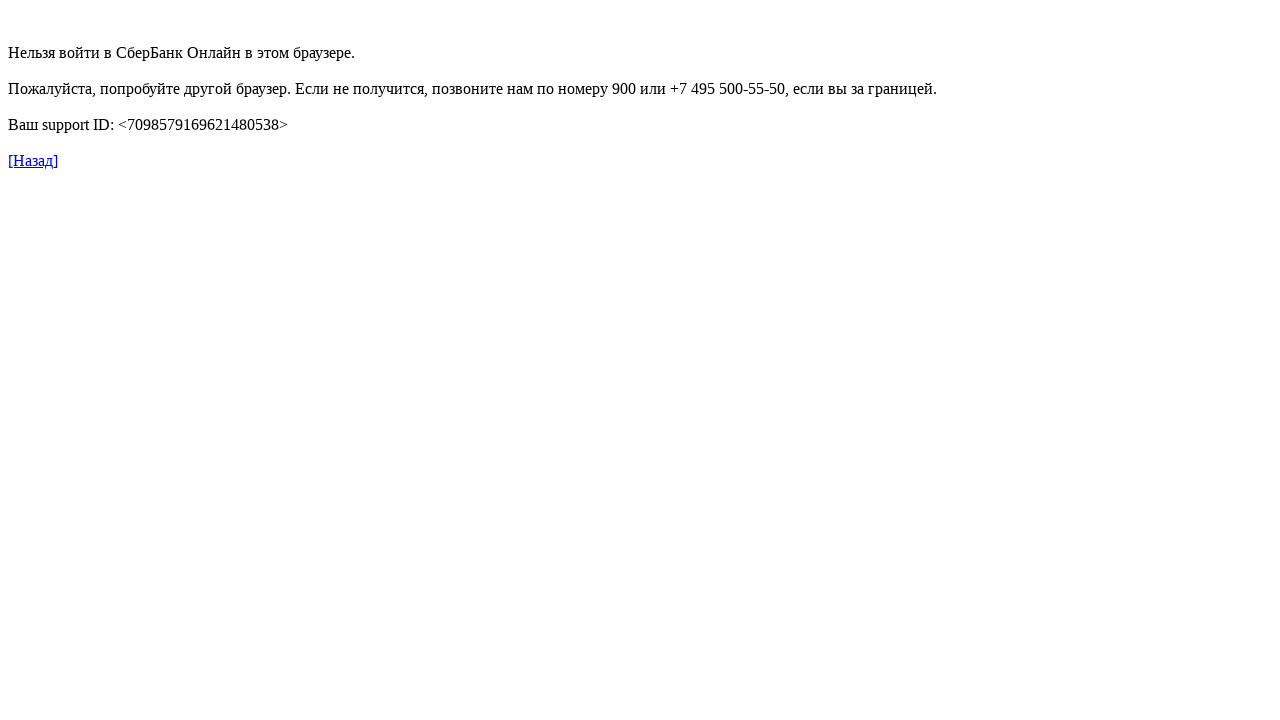

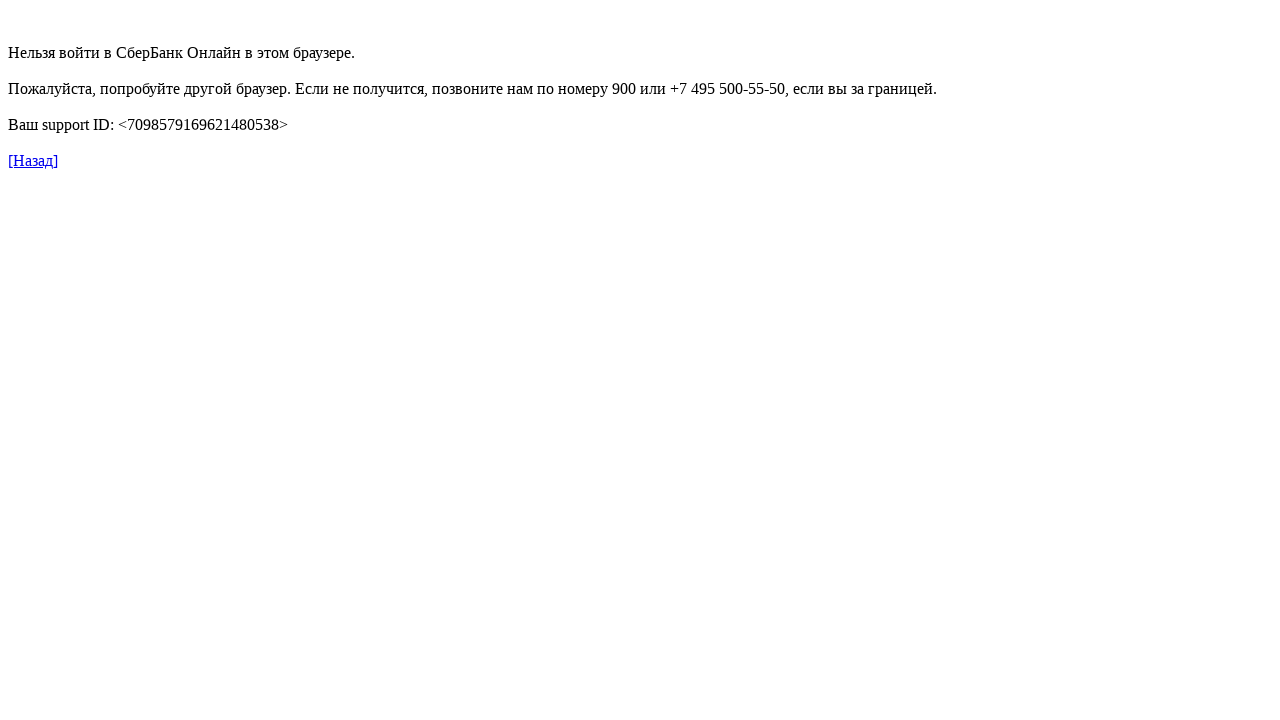